Tests getting and verifying the text content of a web element

Starting URL: https://testautomationpractice.blogspot.com/

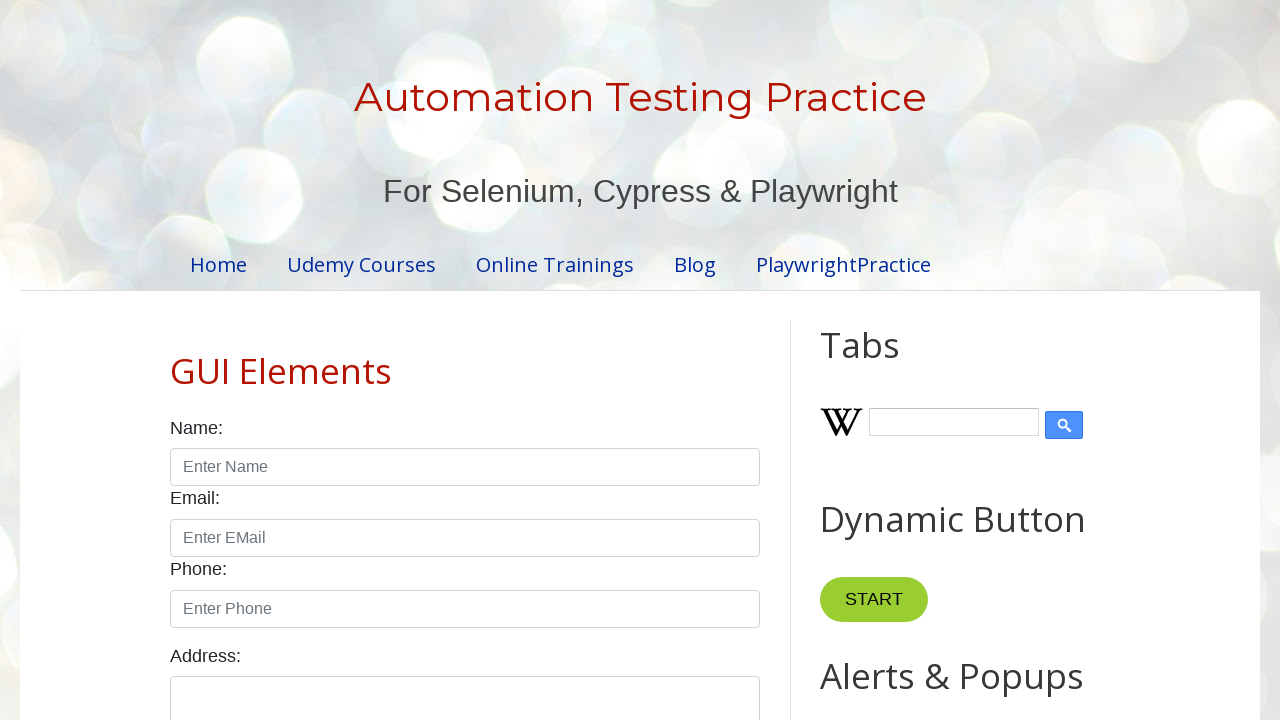

Navigated to test automation practice website
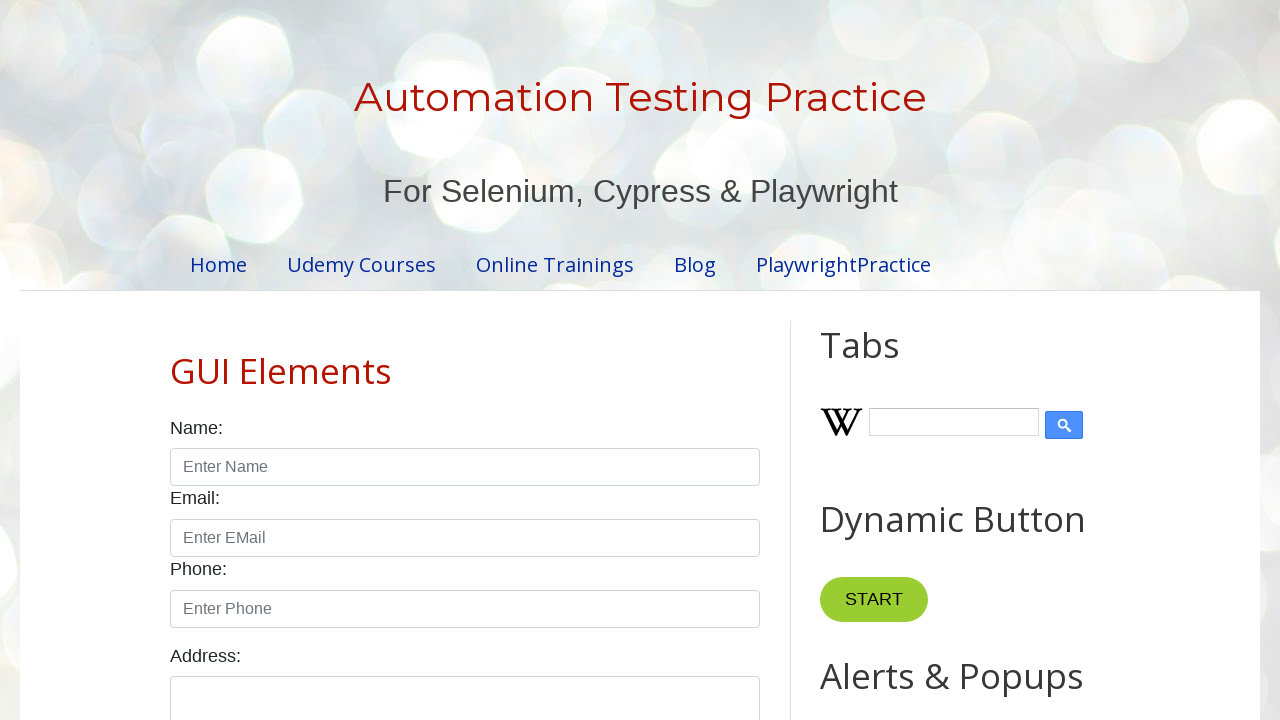

Retrieved text content from paragraph element following 'Copy Text' button
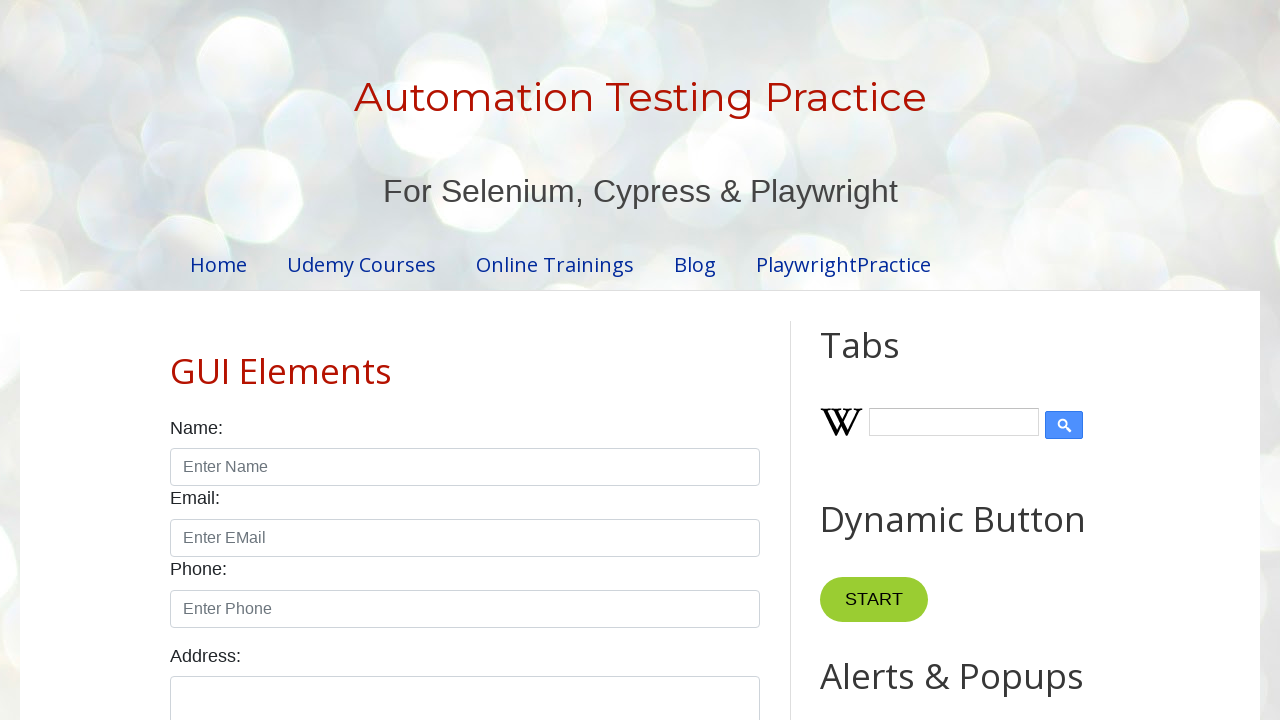

Verified text content matches expected value: 'Double click on button, the text from Field1 will be copied into Field2.'
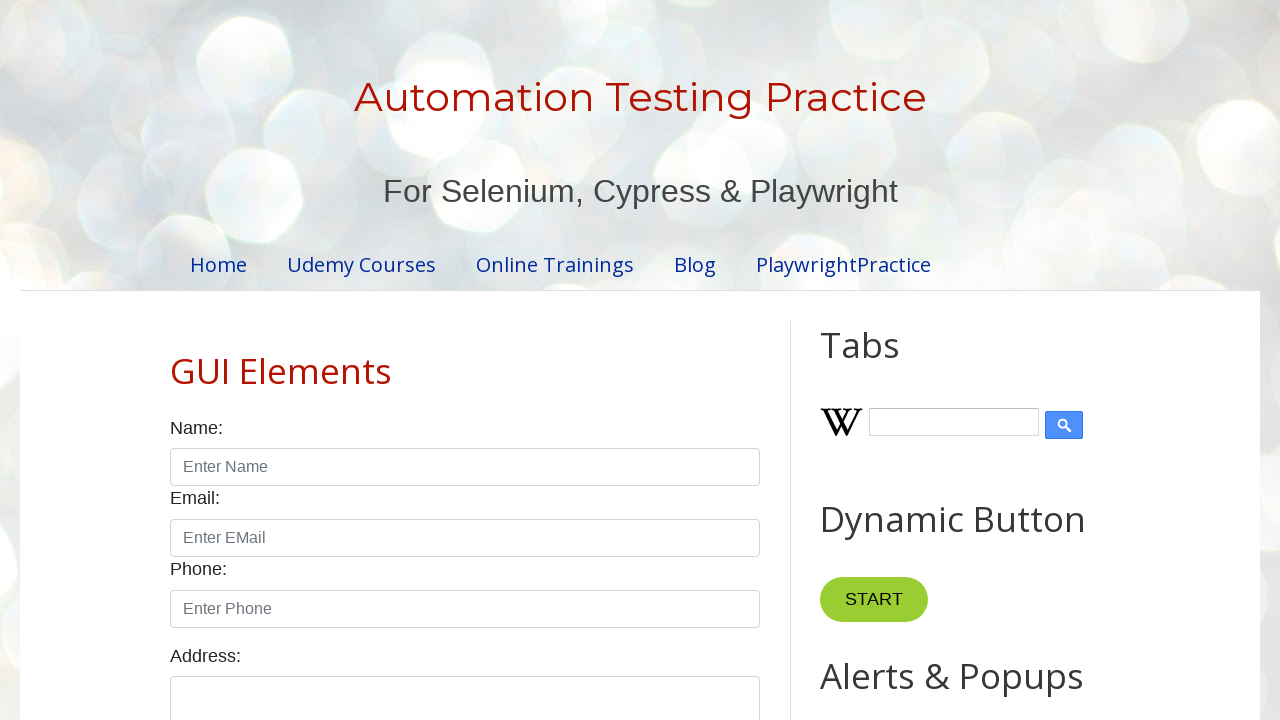

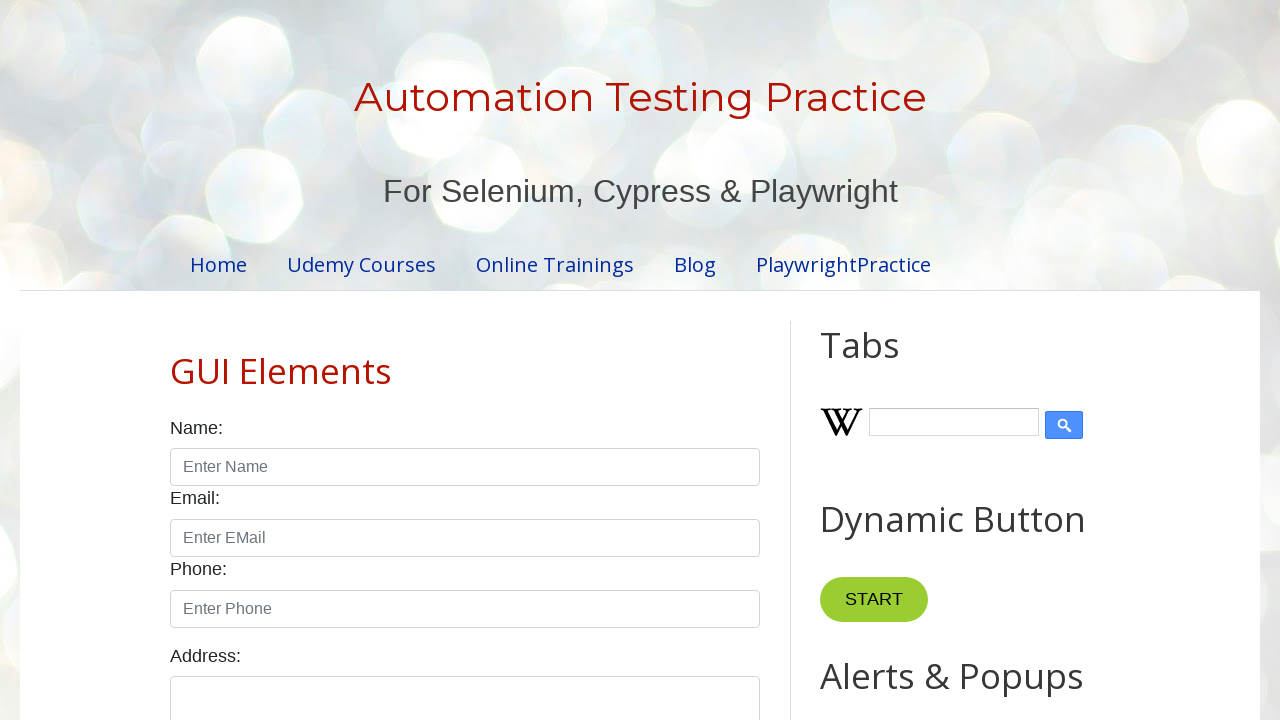